Tests an e-commerce cart functionality by adding specific items to cart, applying a promo code, and proceeding to checkout

Starting URL: https://rahulshettyacademy.com/seleniumPractise/#/

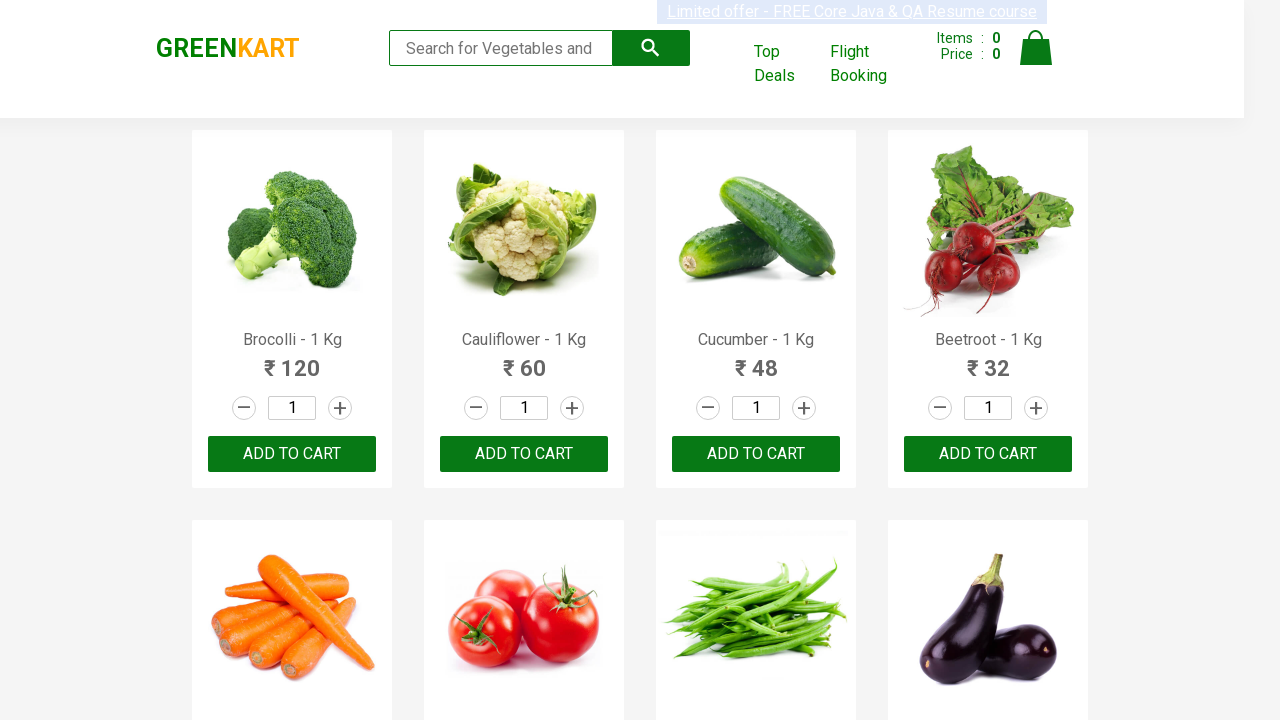

Retrieved all product name elements from the page
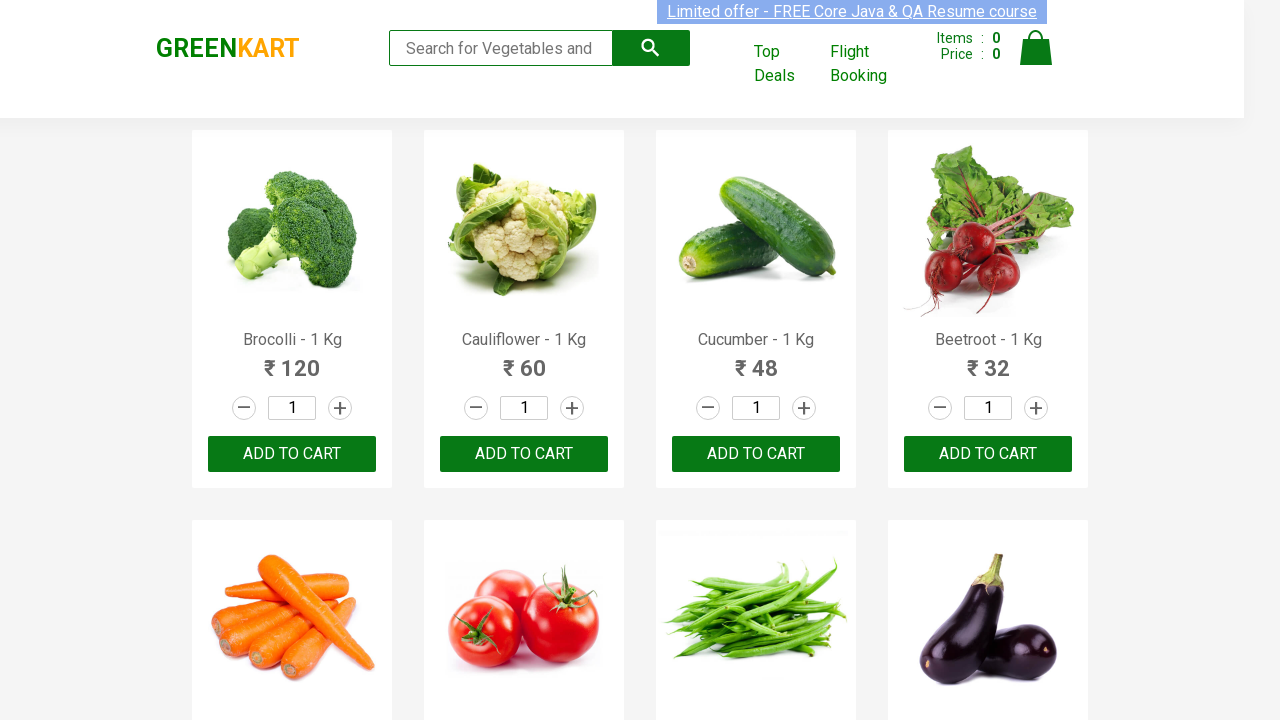

Retrieved text content from product 1
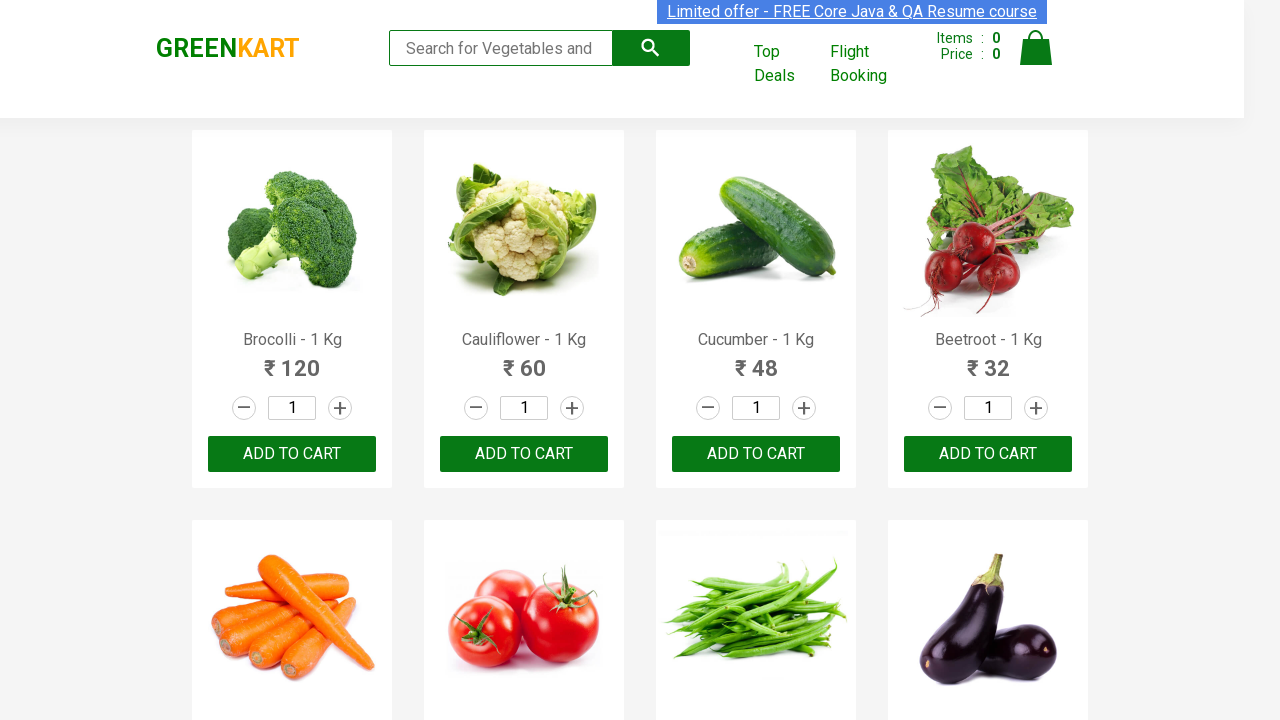

Clicked 'ADD TO CART' button for Brocolli at (292, 454) on xpath=//div[@class='product-action']/button >> nth=0
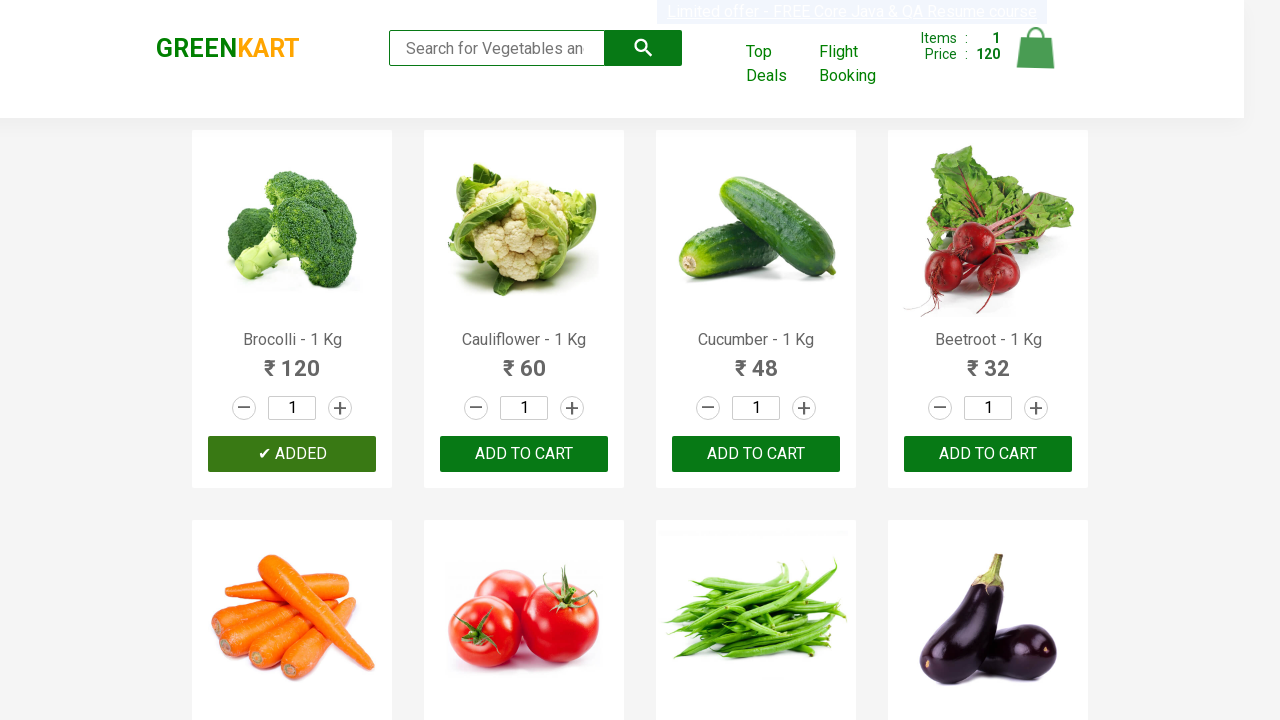

Retrieved text content from product 2
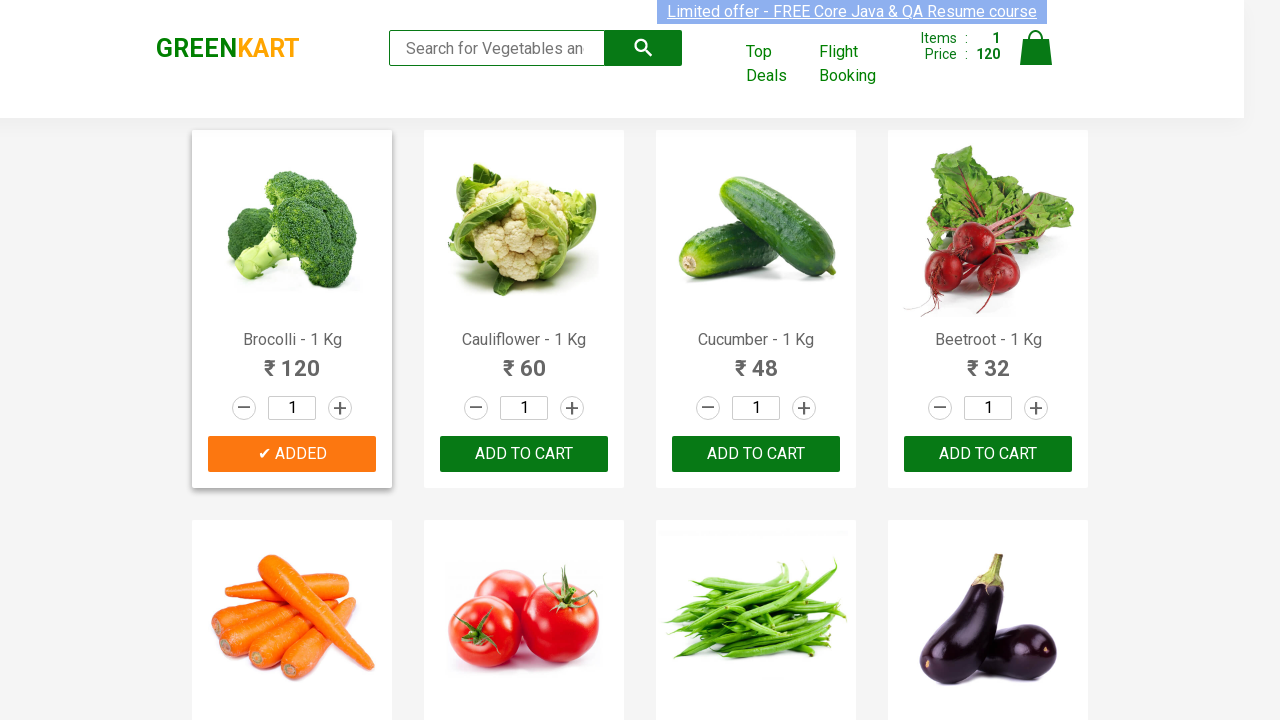

Clicked 'ADD TO CART' button for Brocolli at (524, 454) on xpath=//div[@class='product-action']/button >> nth=1
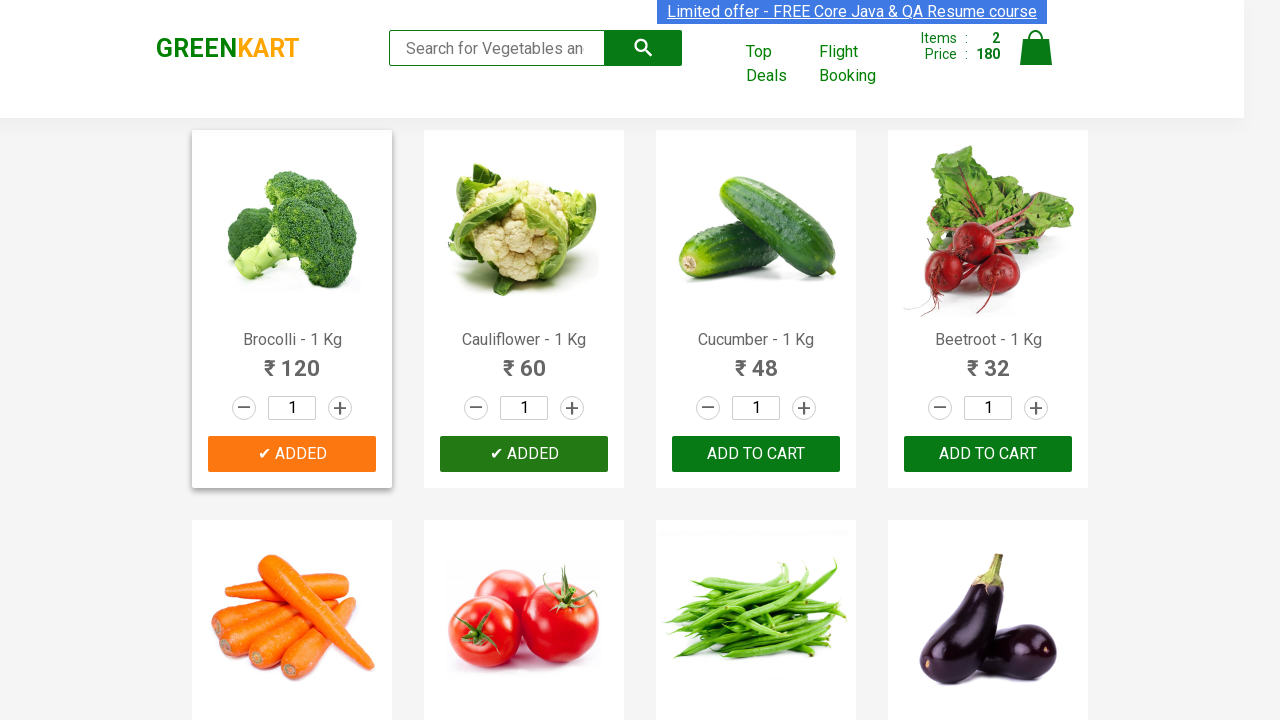

Clicked cart icon to open shopping cart at (1036, 48) on img[alt='Cart']
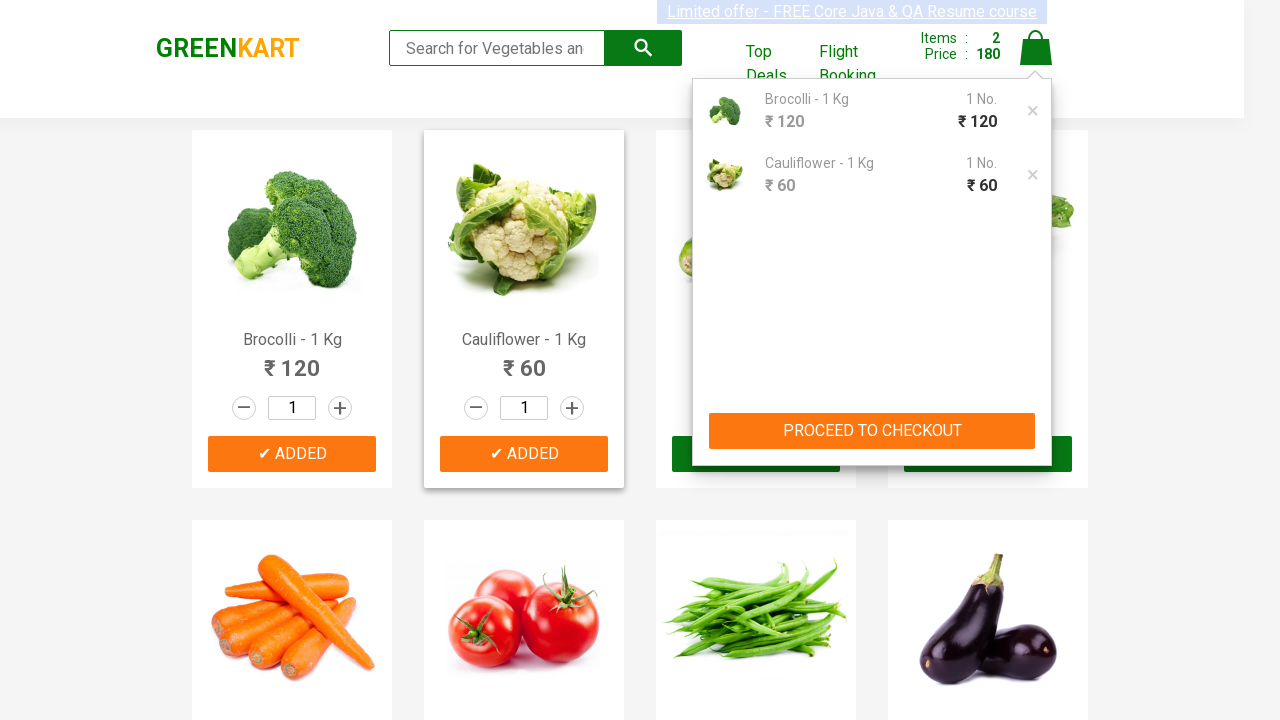

Clicked 'PROCEED TO CHECKOUT' button at (872, 431) on xpath=//button[text()='PROCEED TO CHECKOUT']
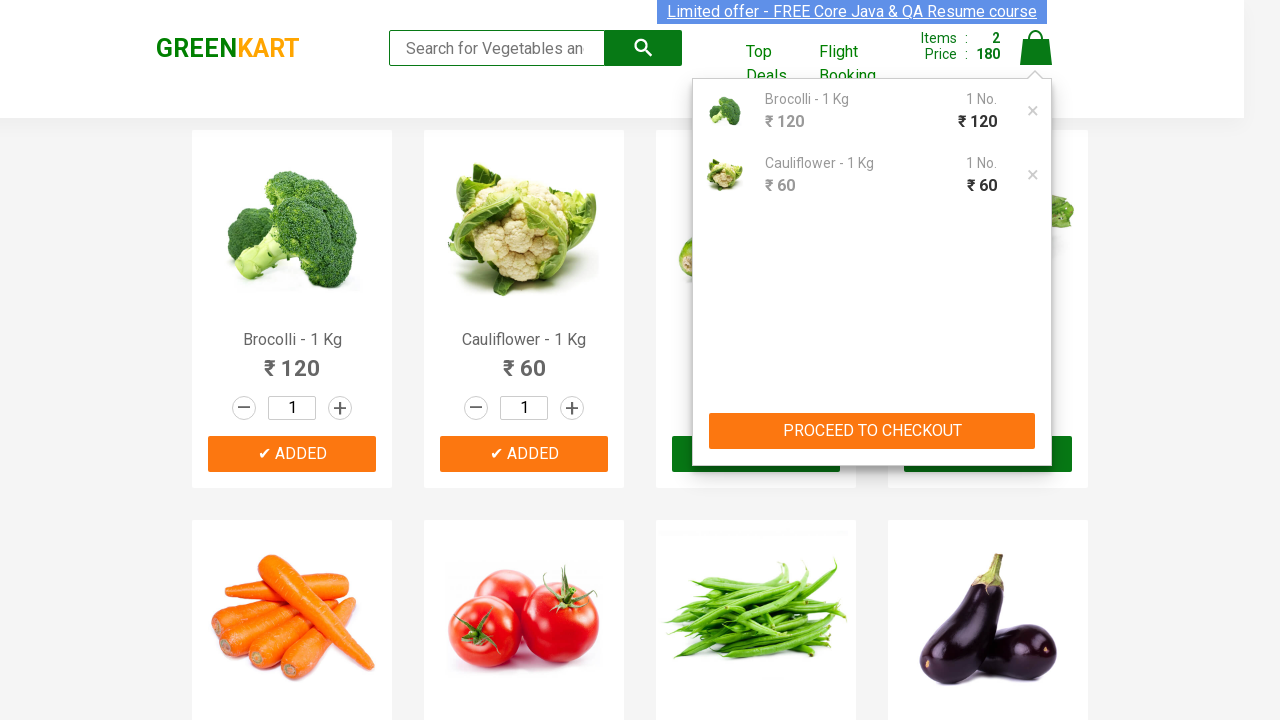

Filled promo code field with 'rahulshettyacademy' on .promoCode
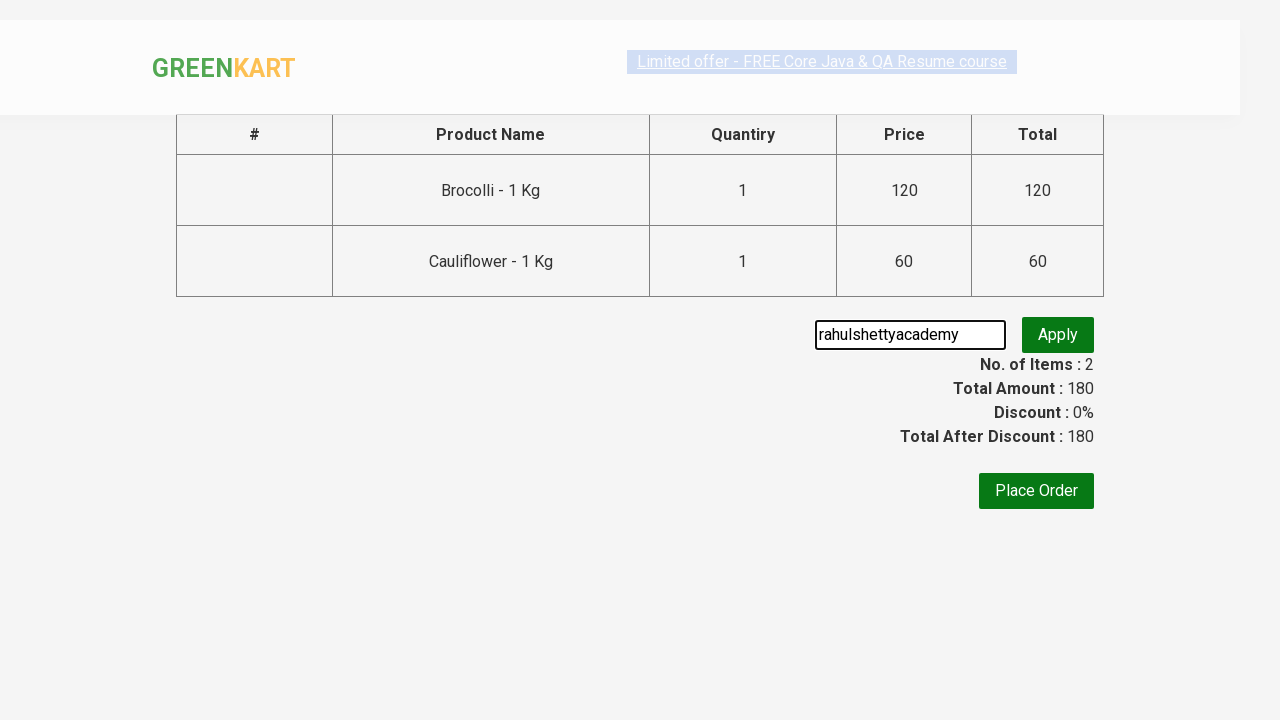

Clicked promo code apply button at (1058, 335) on button.promoBtn
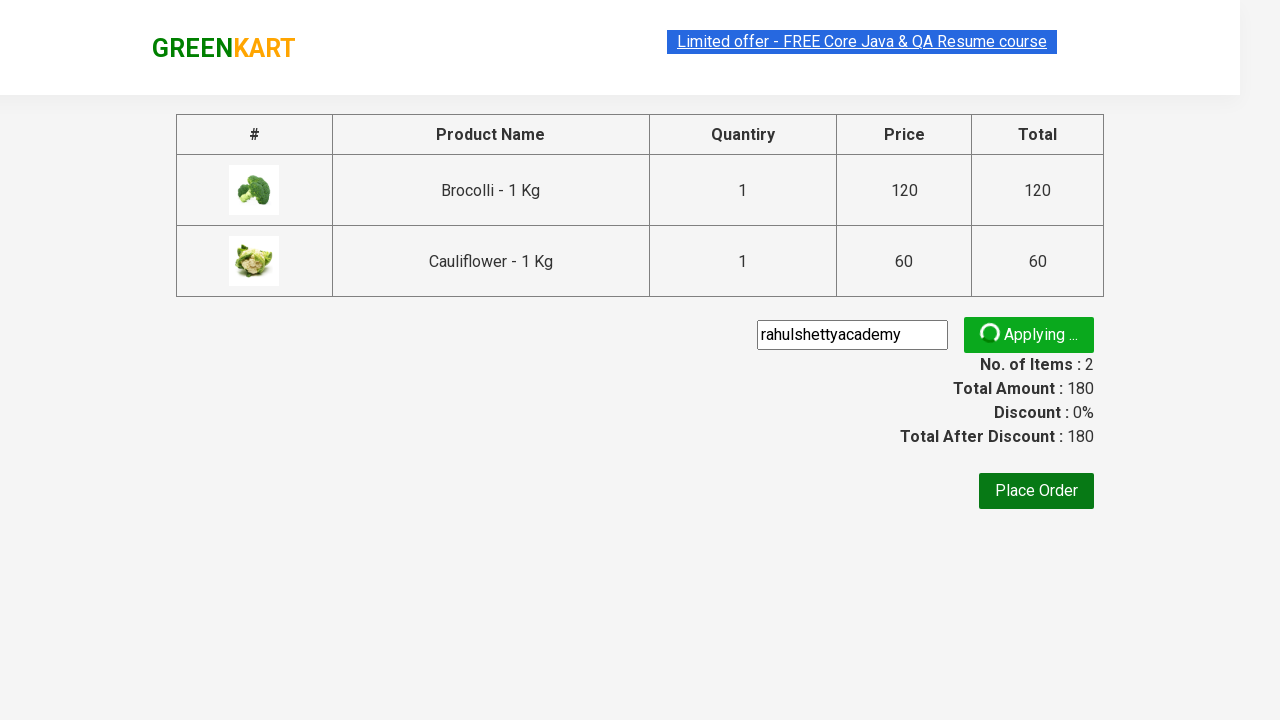

Promo code validation message appeared
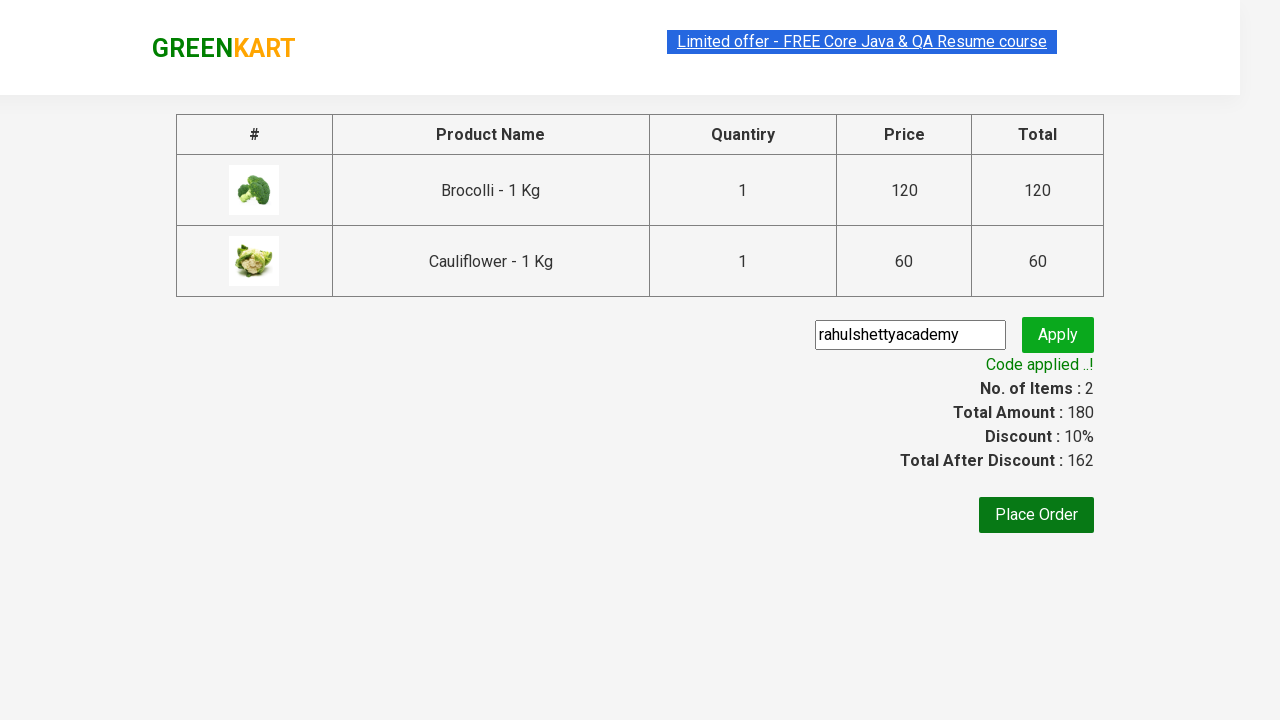

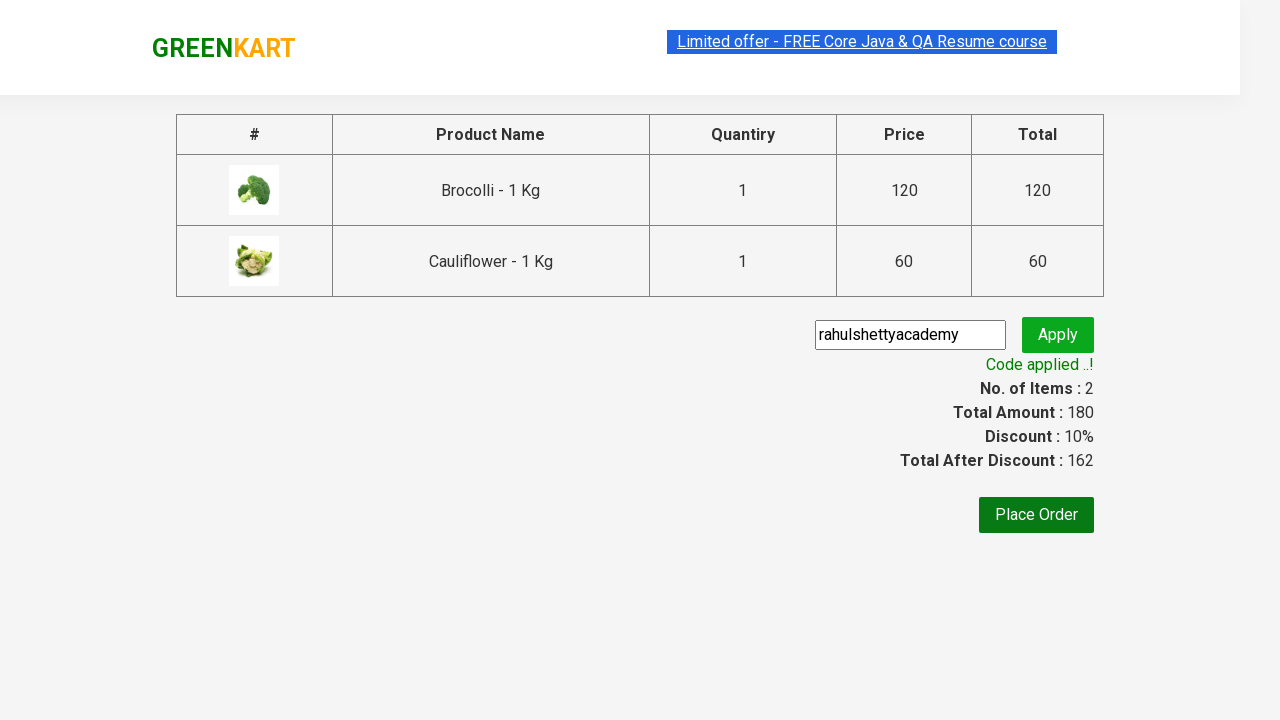